Tests clicking on the NEW element in the footwear page and verifying the page heading

Starting URL: https://soccerzone.com/footwear/

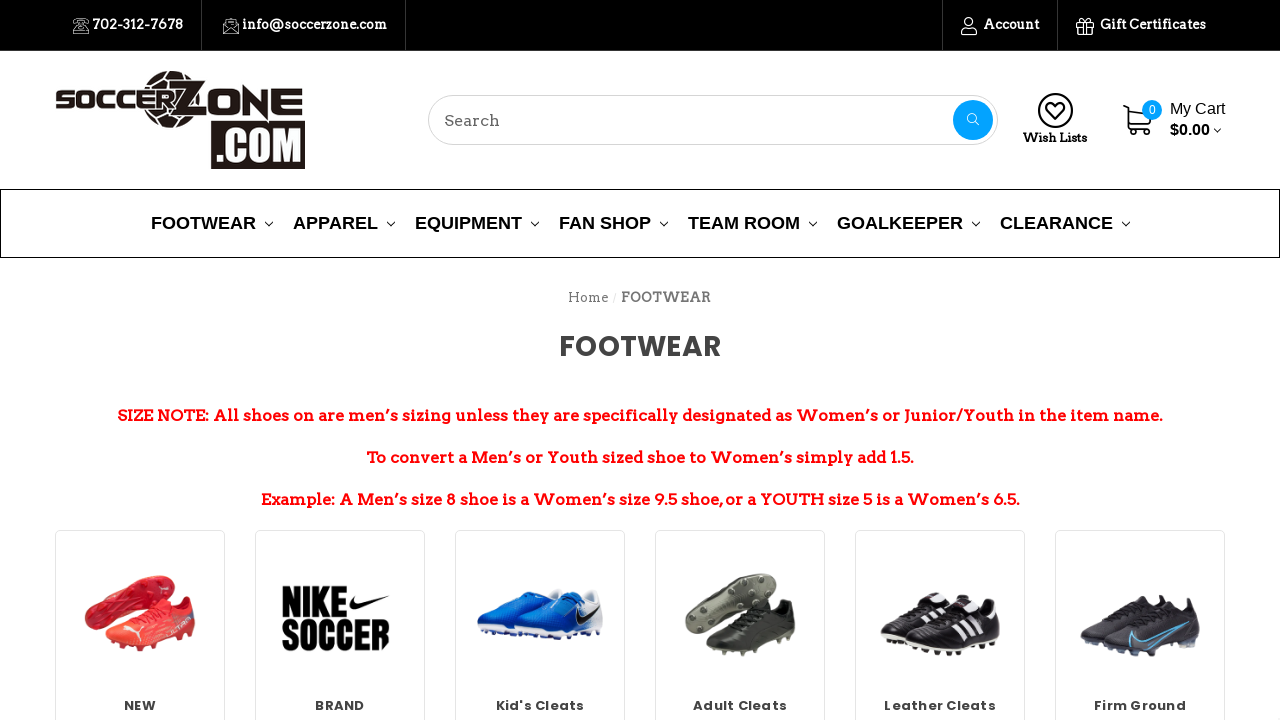

Clicked on NEW element in footwear page at (140, 619) on a[title='NEW']
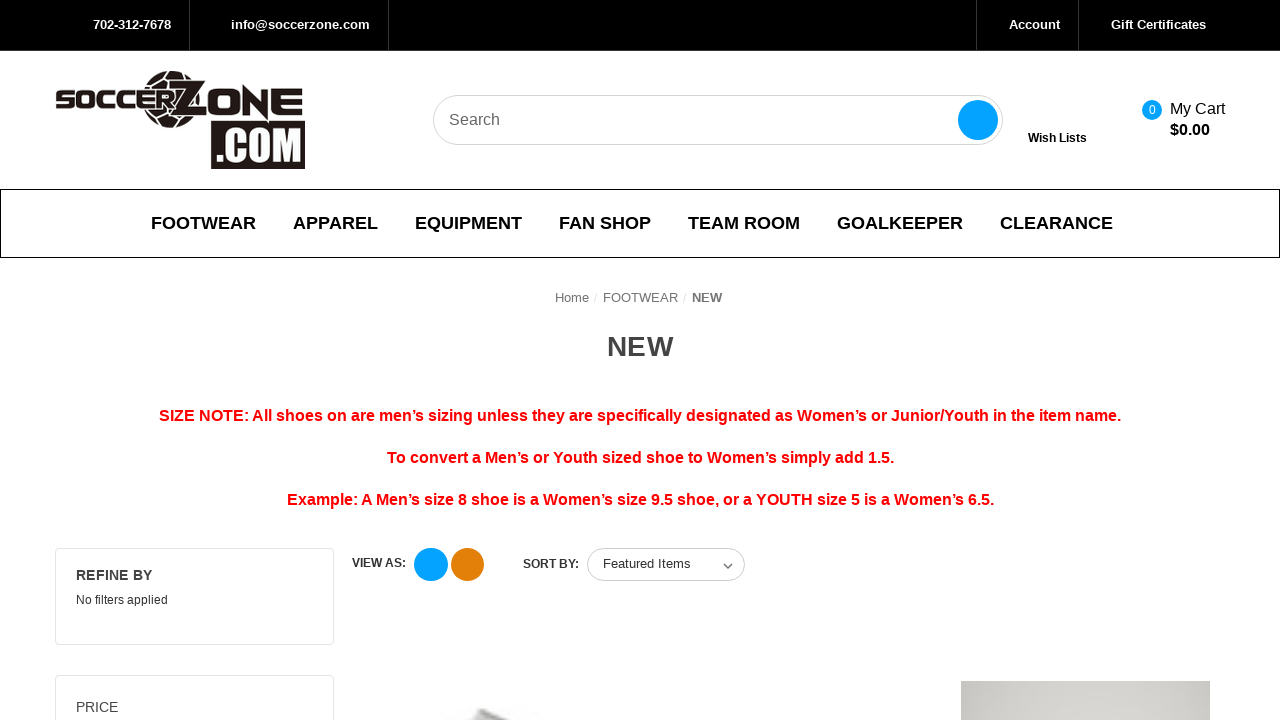

Verified page heading 'NEW' is displayed
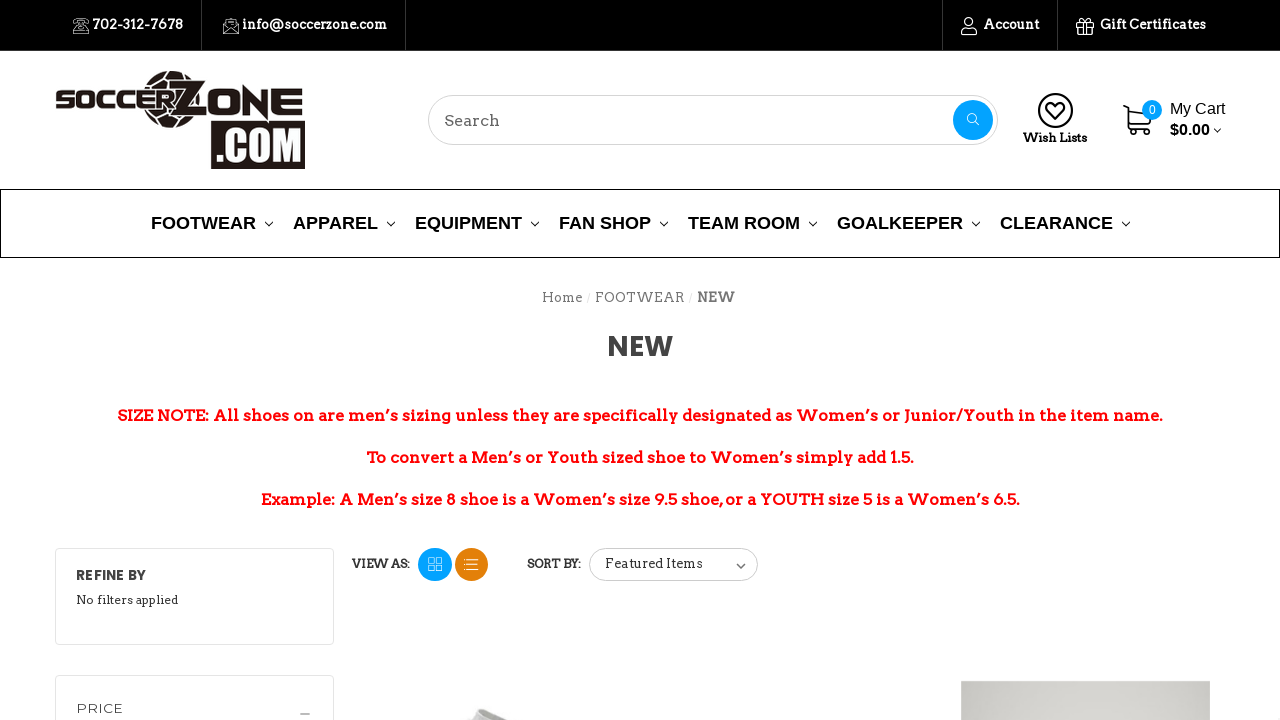

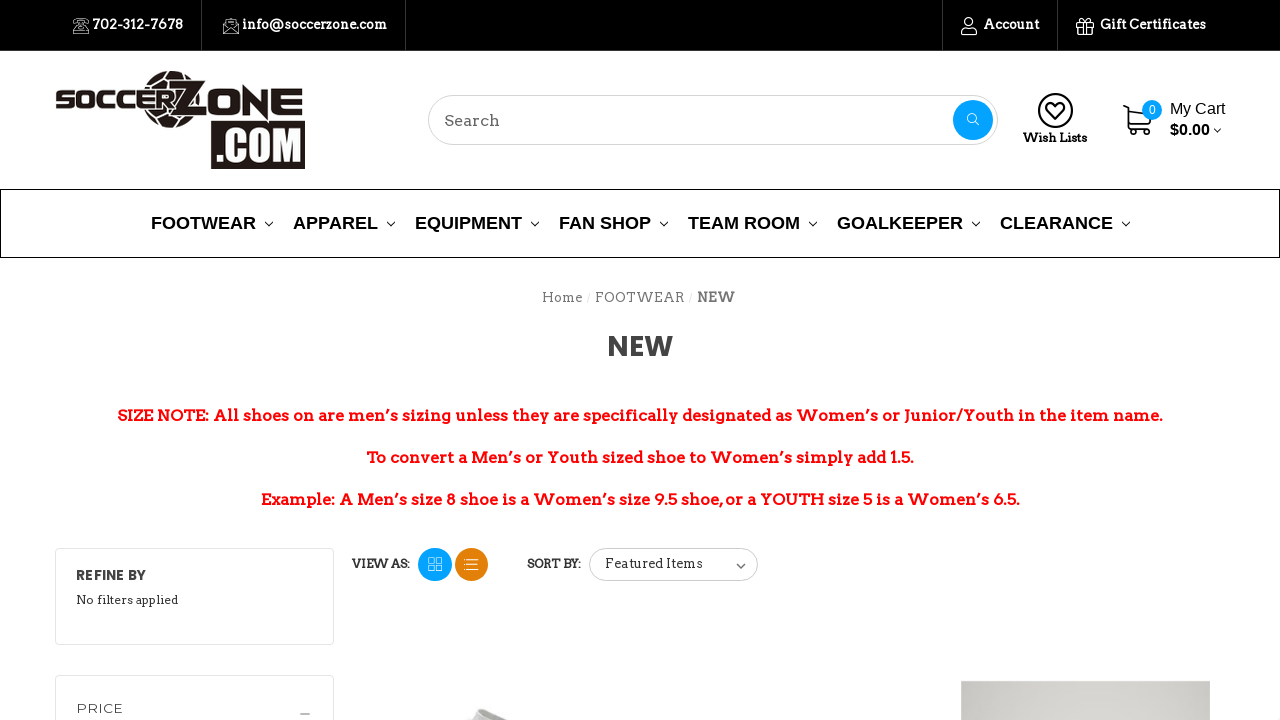